Navigates to TOP LISTS > Top Rated Esoteric Languages and verifies Shakespeare is in the top 10

Starting URL: http://www.99-bottles-of-beer.net/

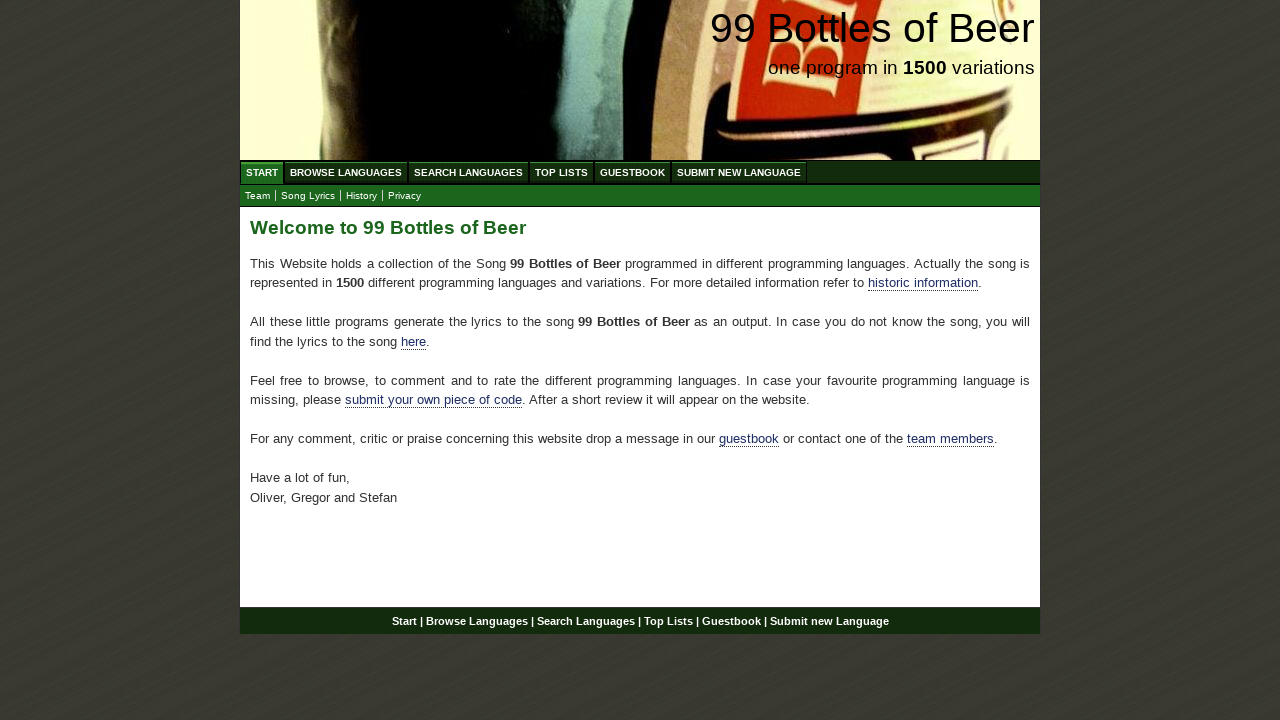

Clicked on TOP LIST menu link at (562, 172) on xpath=//li/a[@href='/toplist.html']
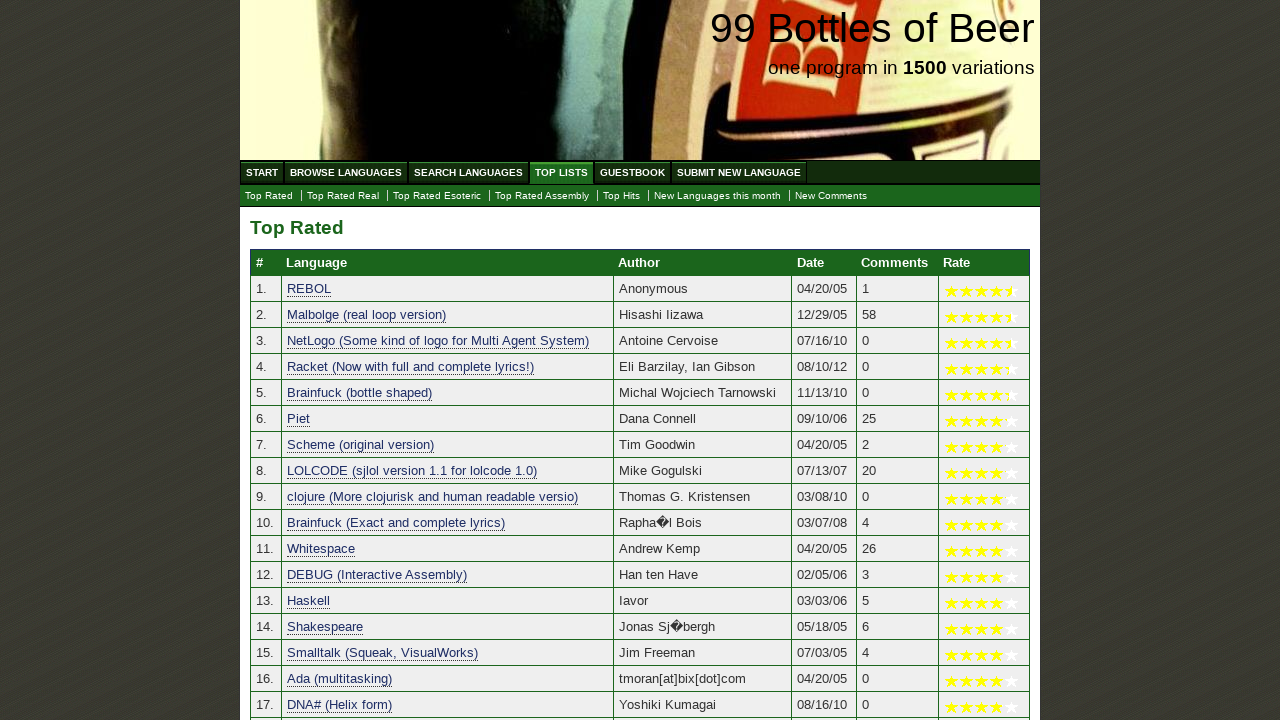

Clicked on Top Rated Esoteric Languages link at (437, 196) on xpath=//a[@href='./toplist_esoteric.html']
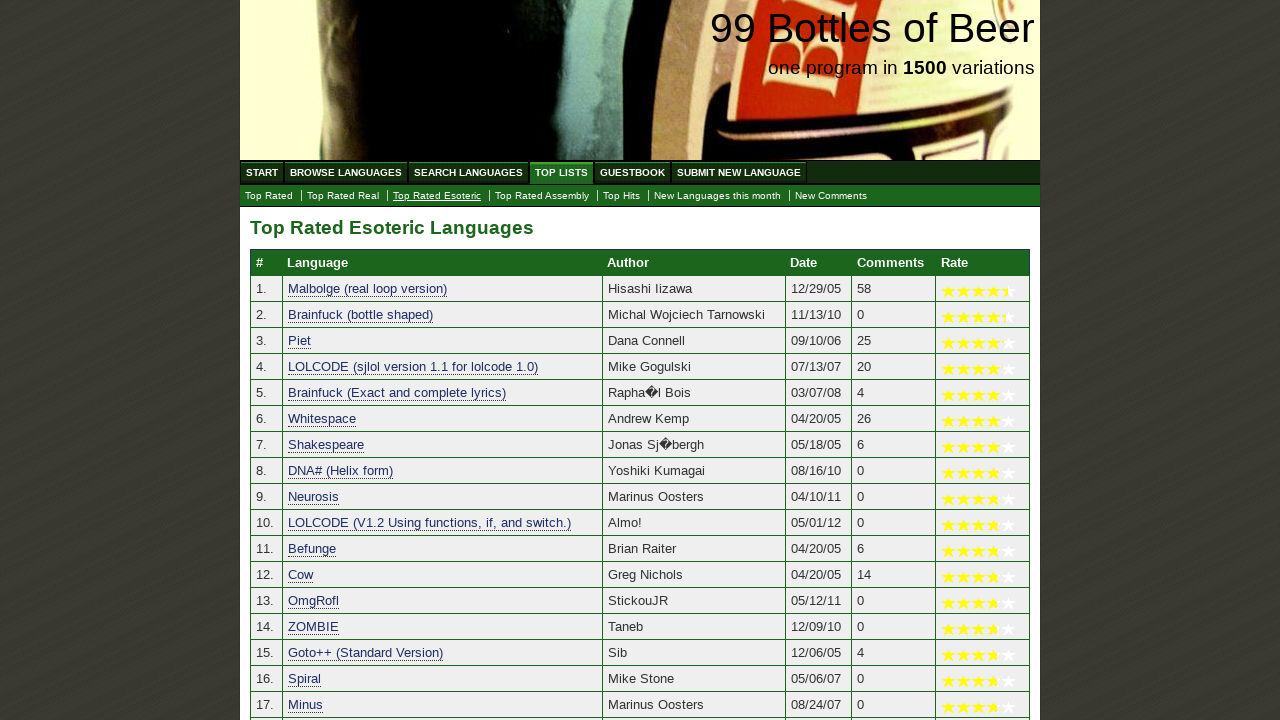

Waited for language table to load
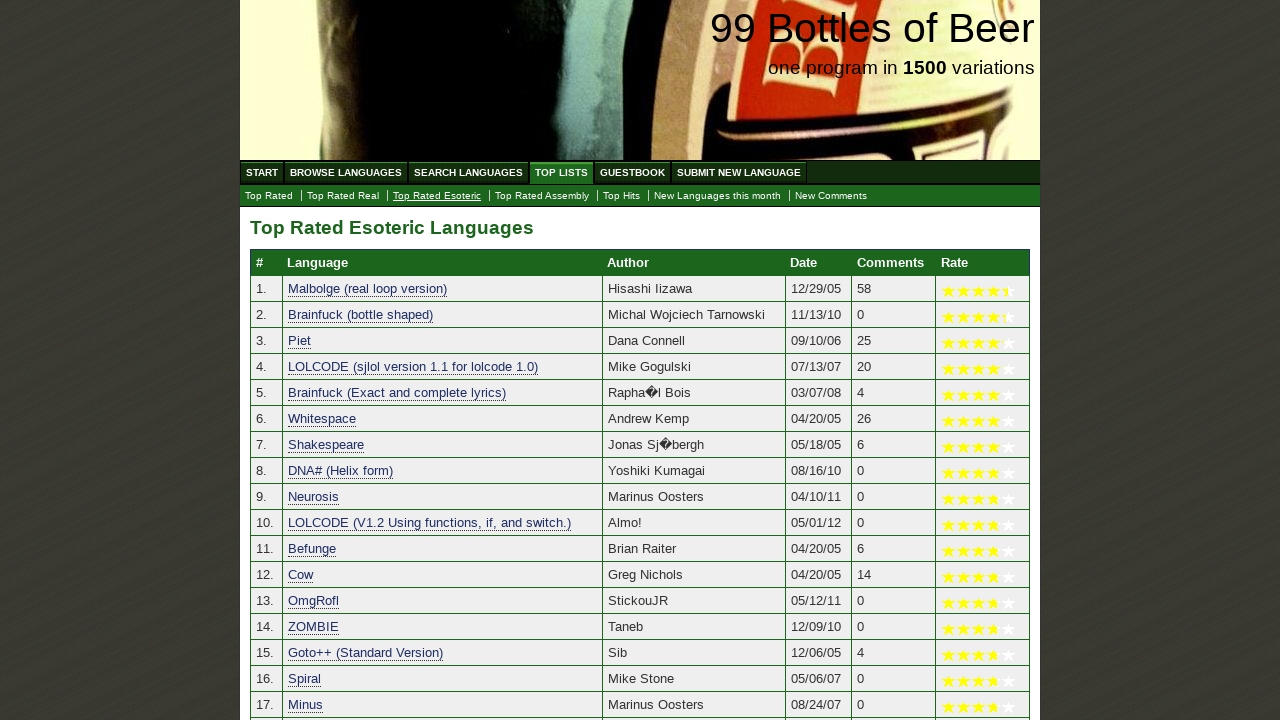

Retrieved all language cells from table
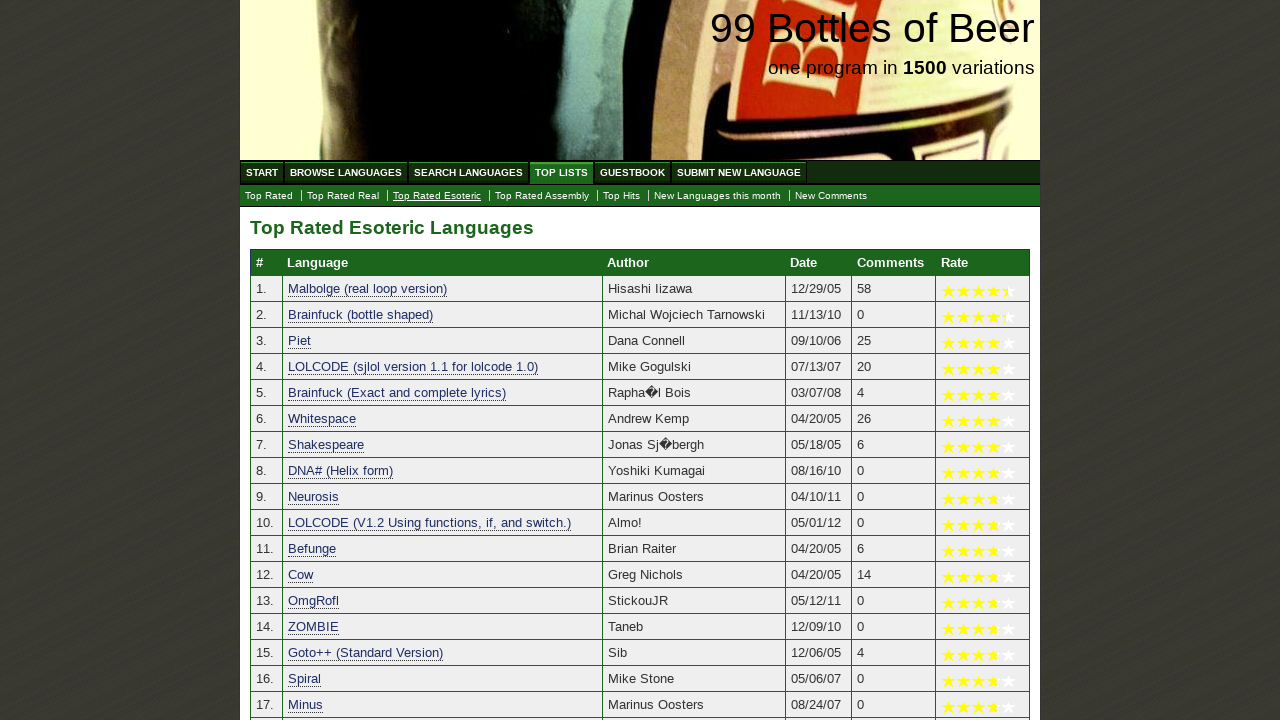

Found Shakespeare in top 10 at position 7
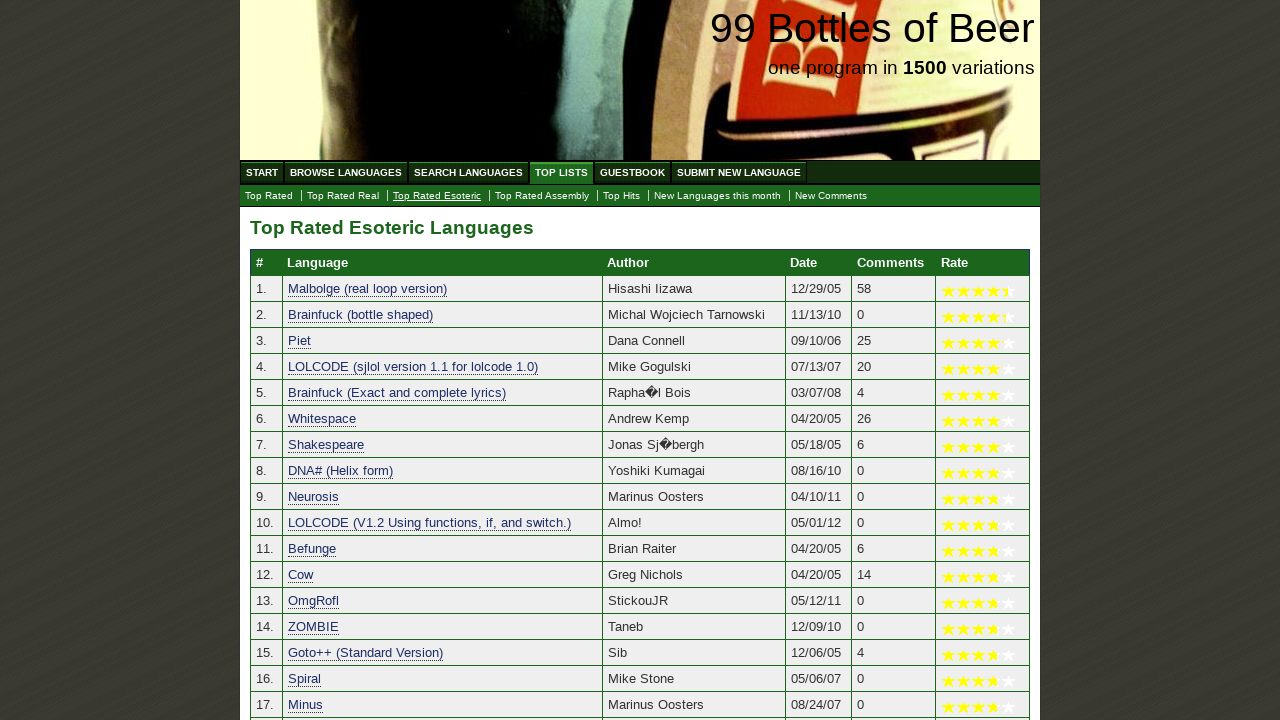

Verified Shakespeare is included in top 10 esoteric languages
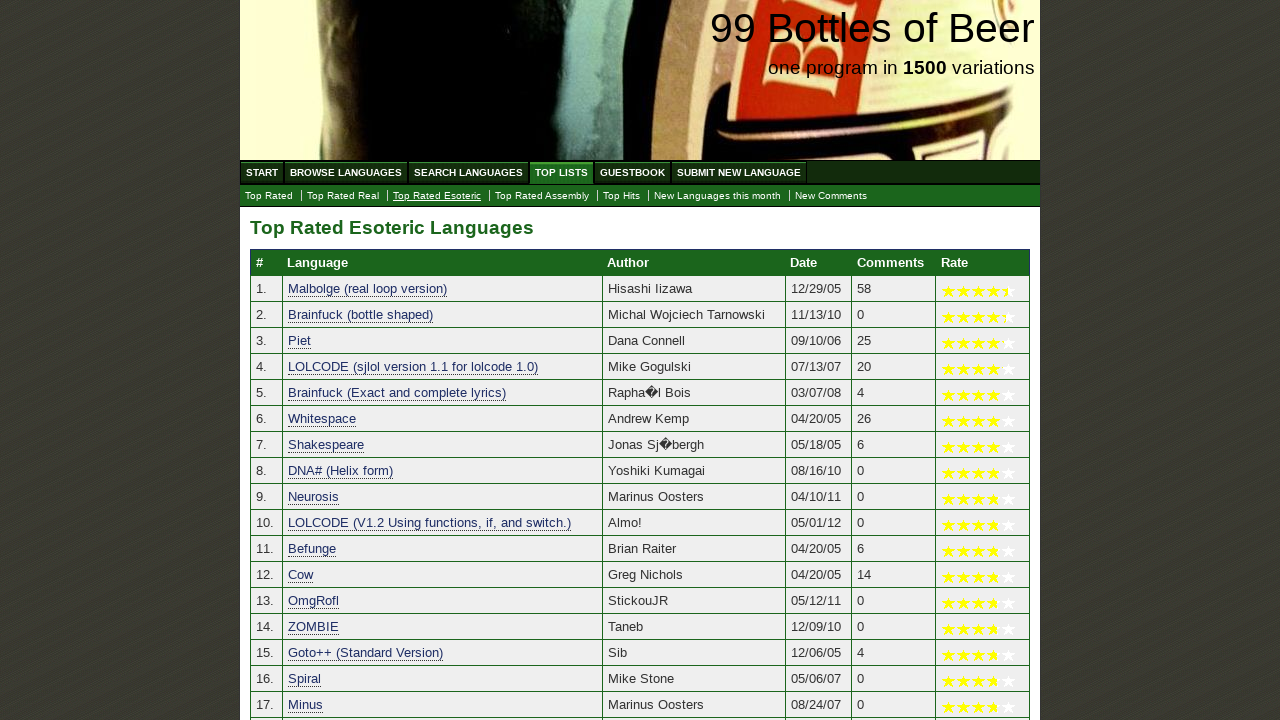

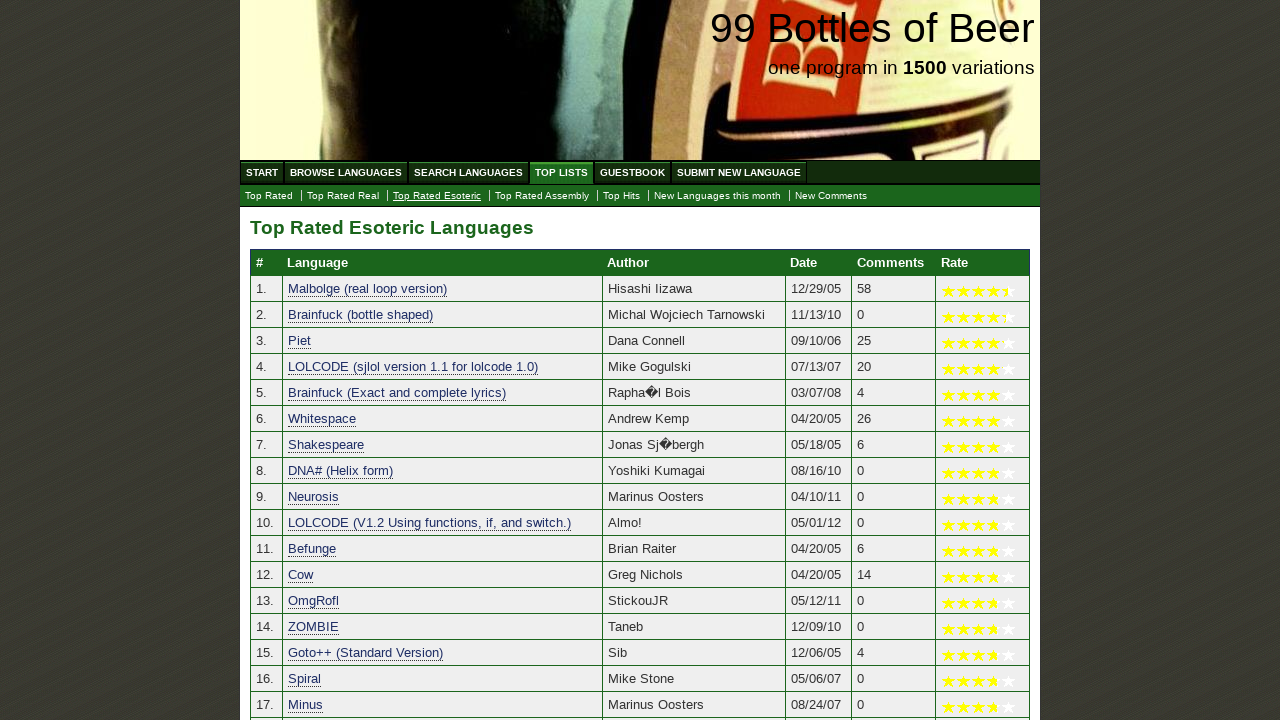